Tests resizable UI element functionality by locating the resize handle and performing a mouse drag operation to resize the element from its current size to a larger dimension.

Starting URL: https://jqueryui.com/resources/demos/resizable/default.html

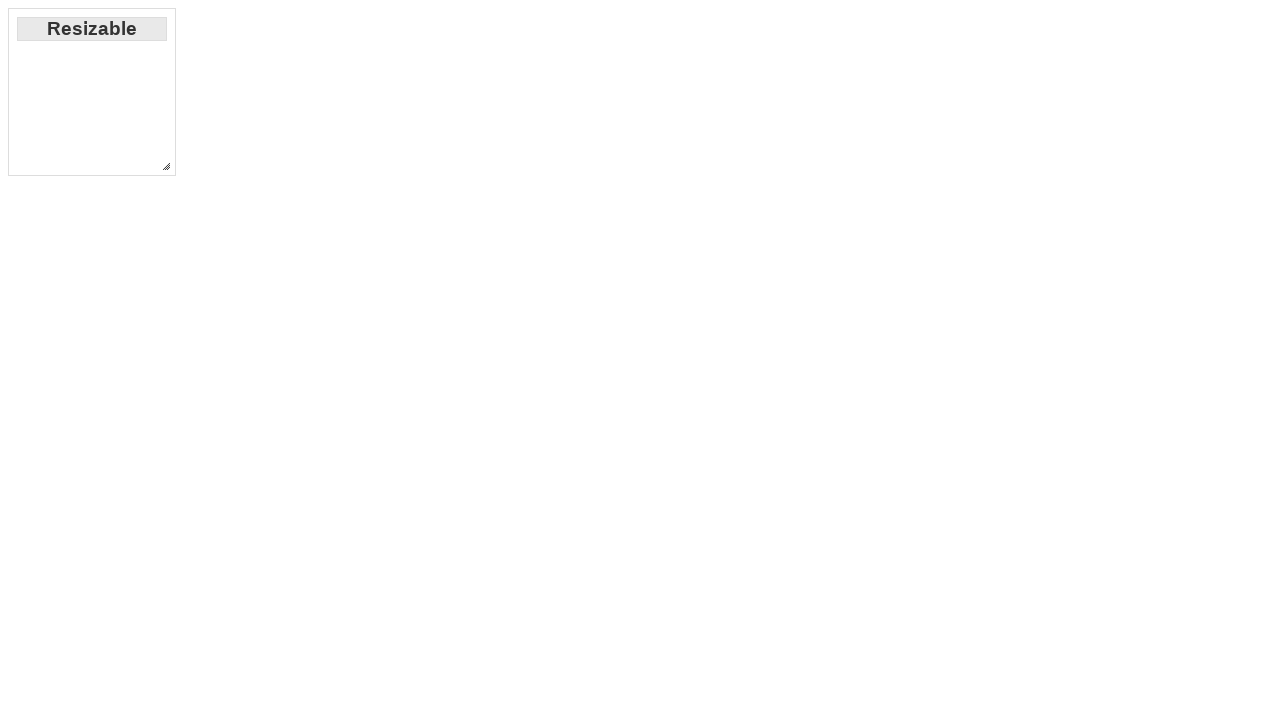

Navigated to jQuery UI resizable demo page
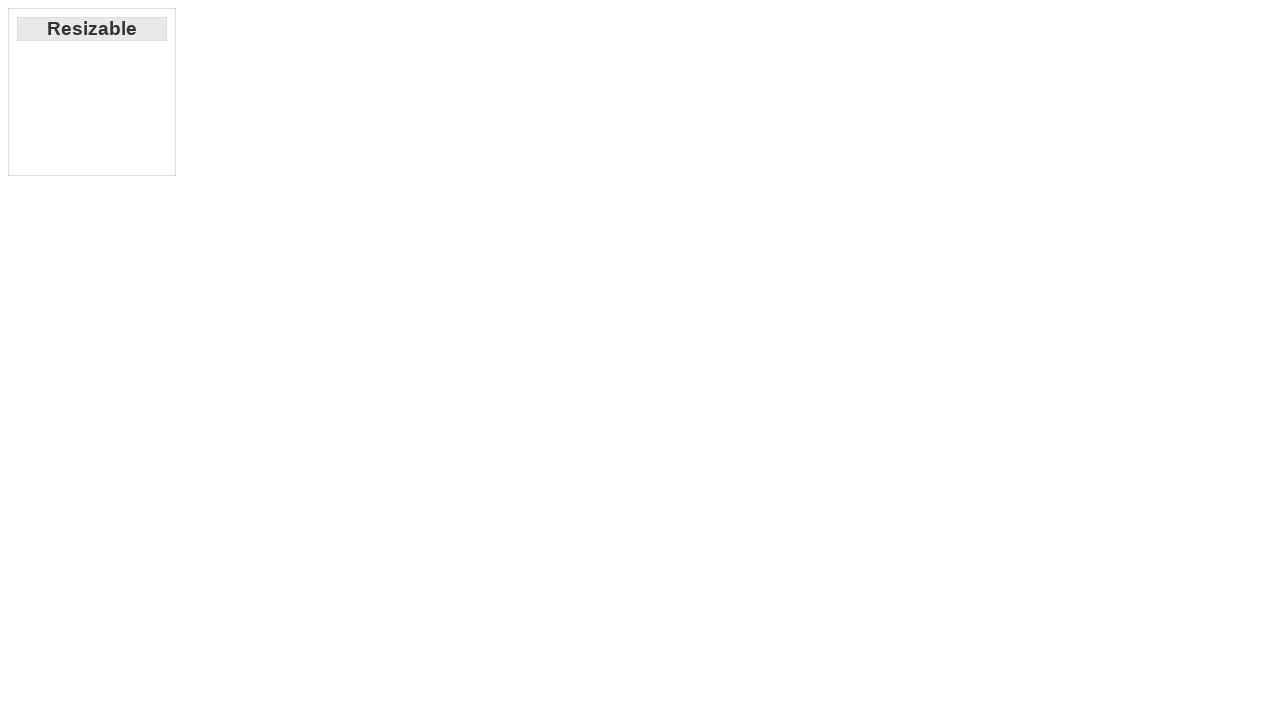

Located the resize handle element
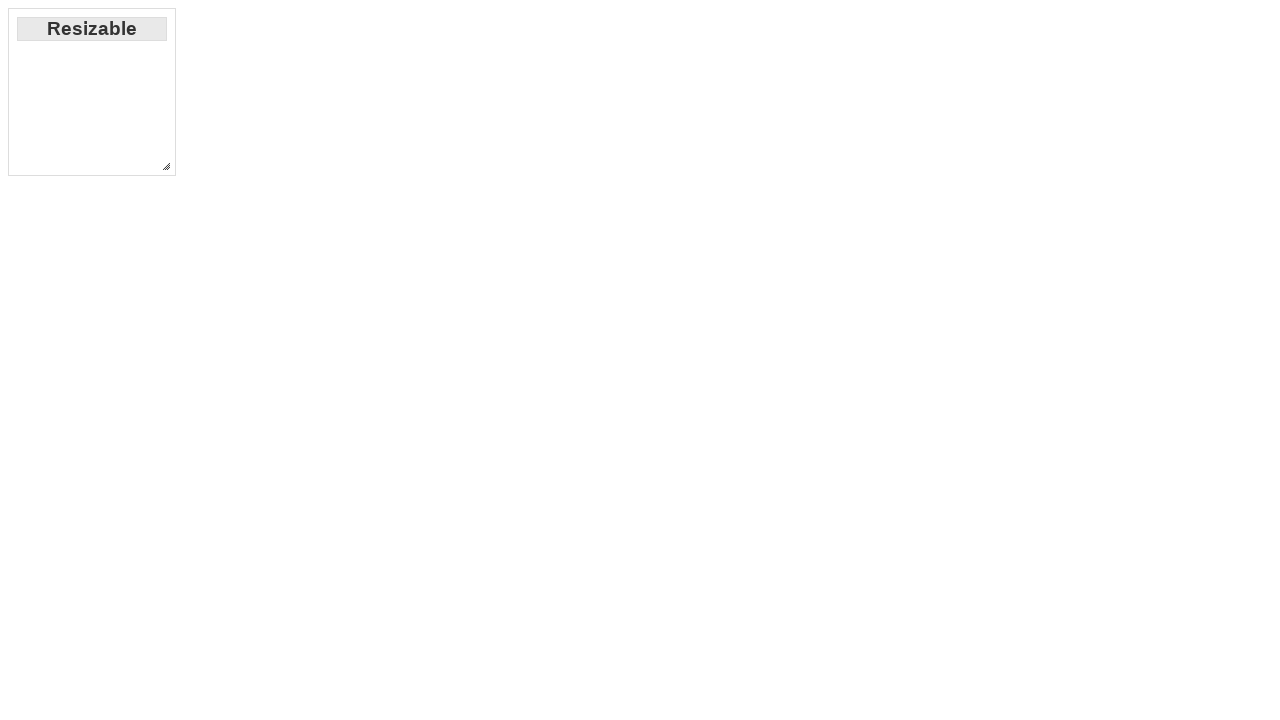

Resize handle became visible
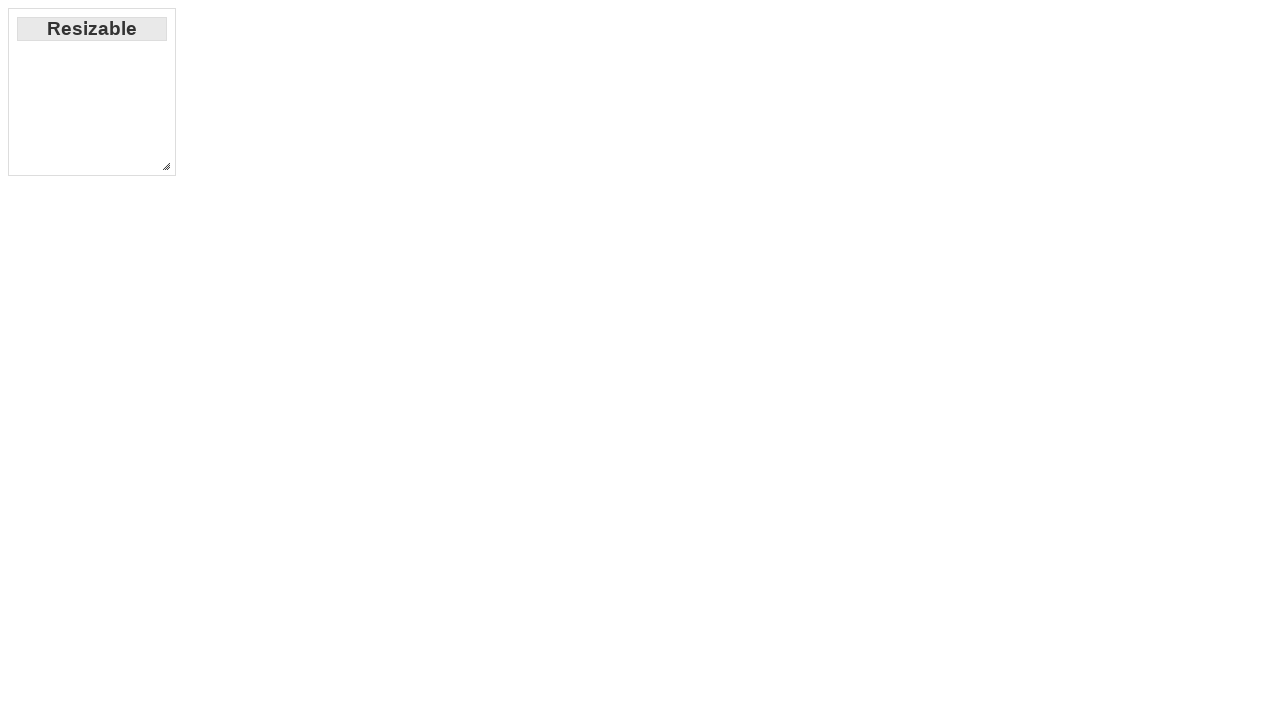

Retrieved bounding box of resize handle
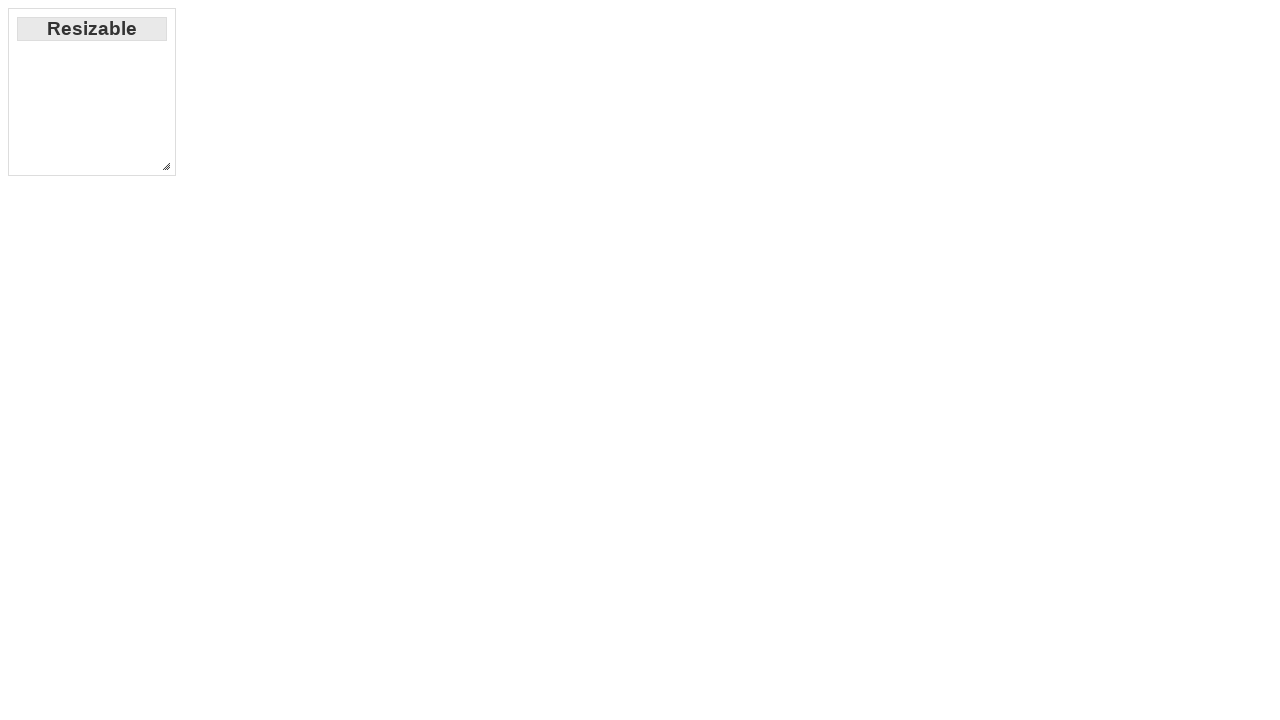

Calculated center coordinates of resize handle
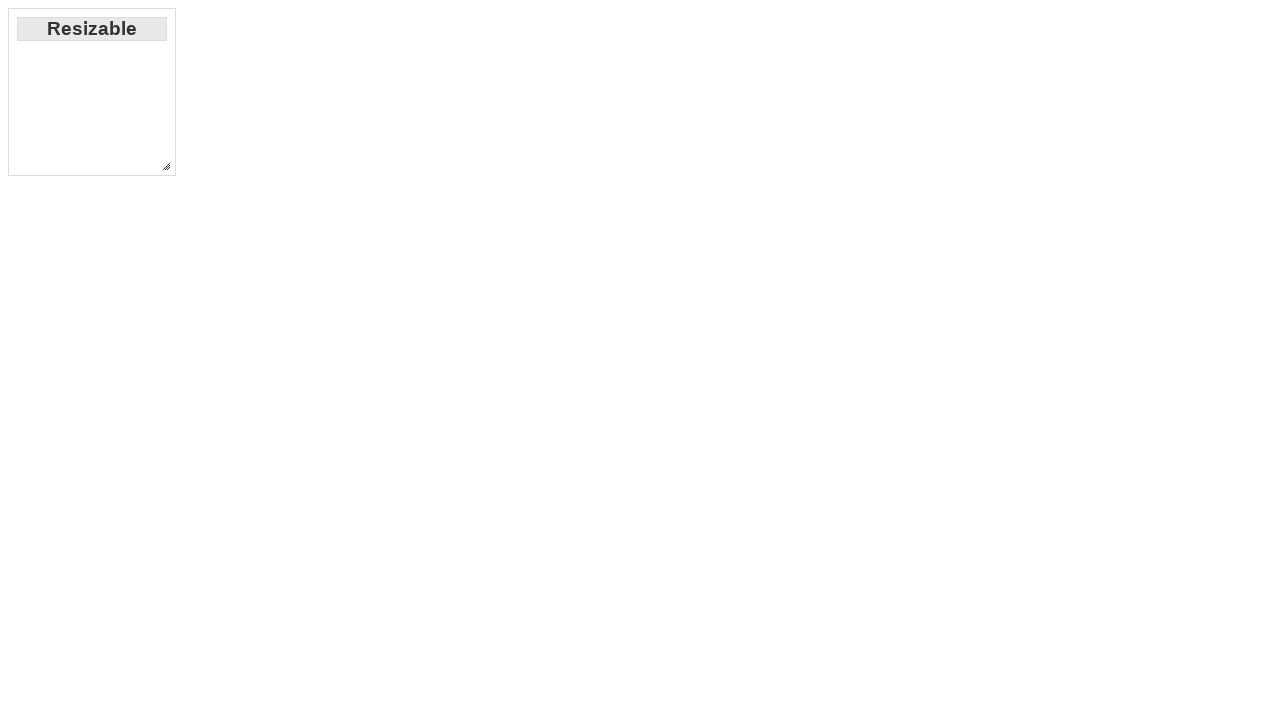

Moved mouse to resize handle center at (166, 166)
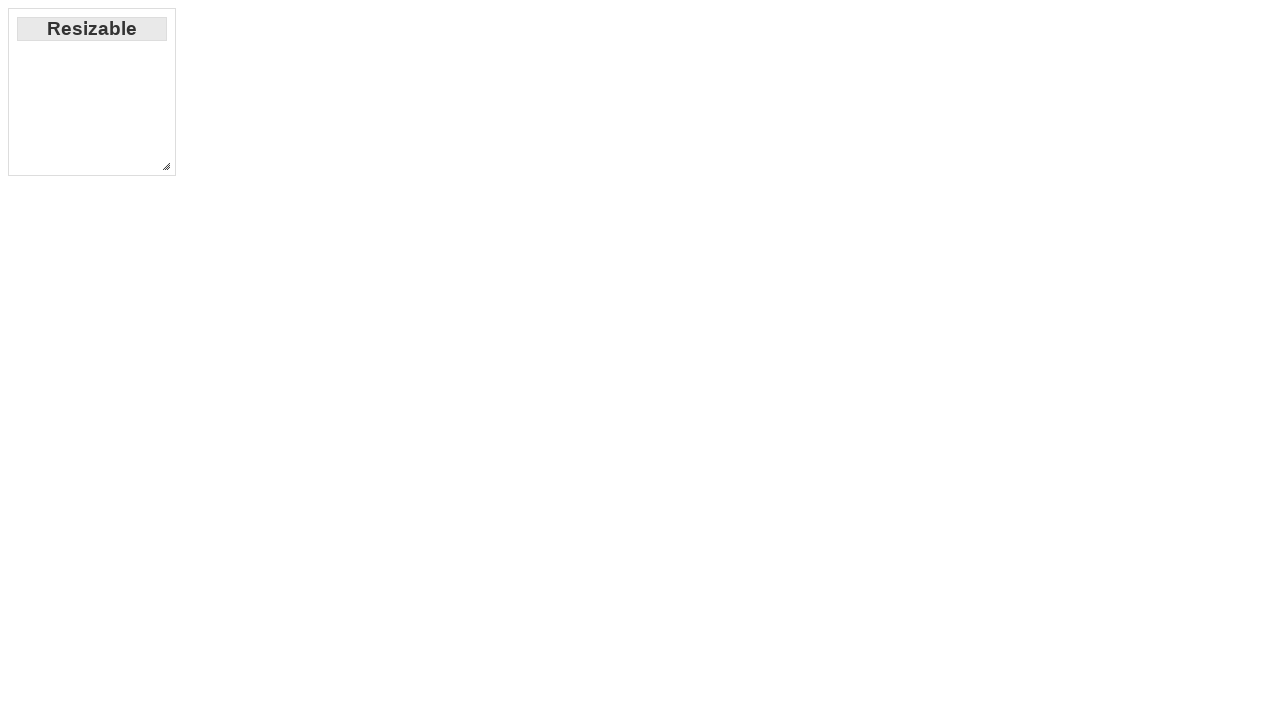

Pressed mouse button down on resize handle at (166, 166)
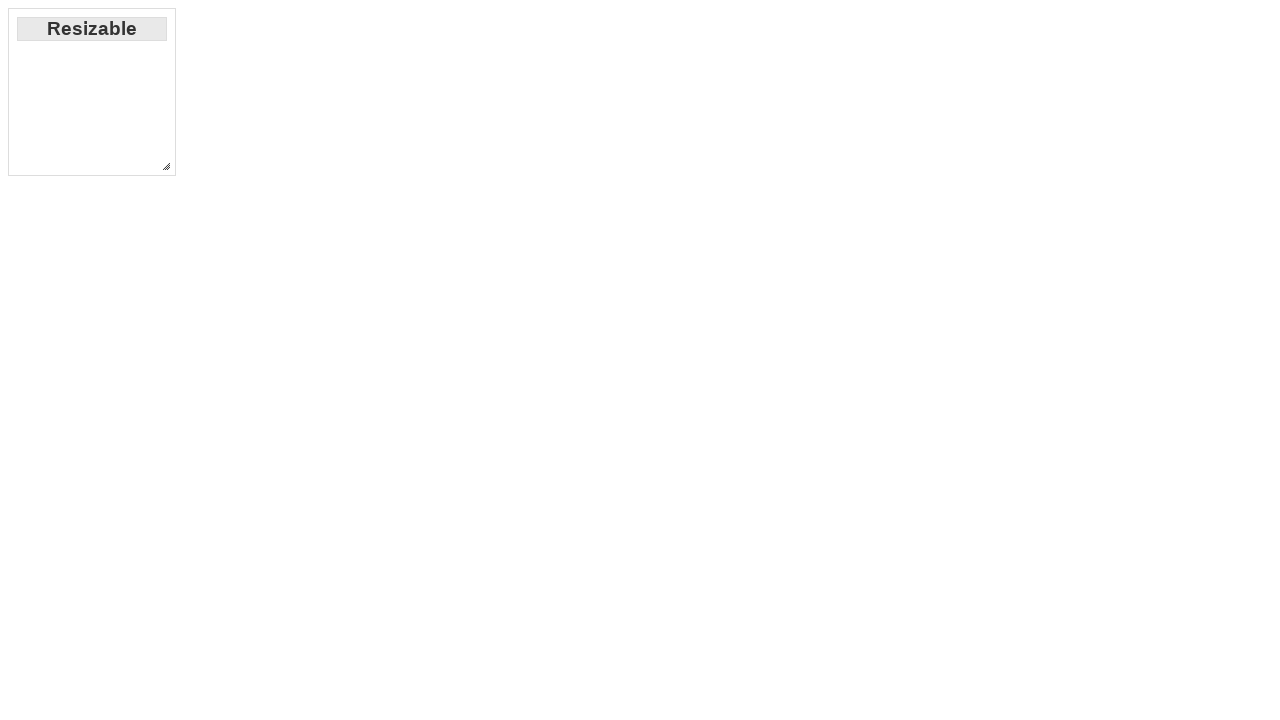

Dragged resize handle to enlarge element by 400 pixels in both directions at (558, 558)
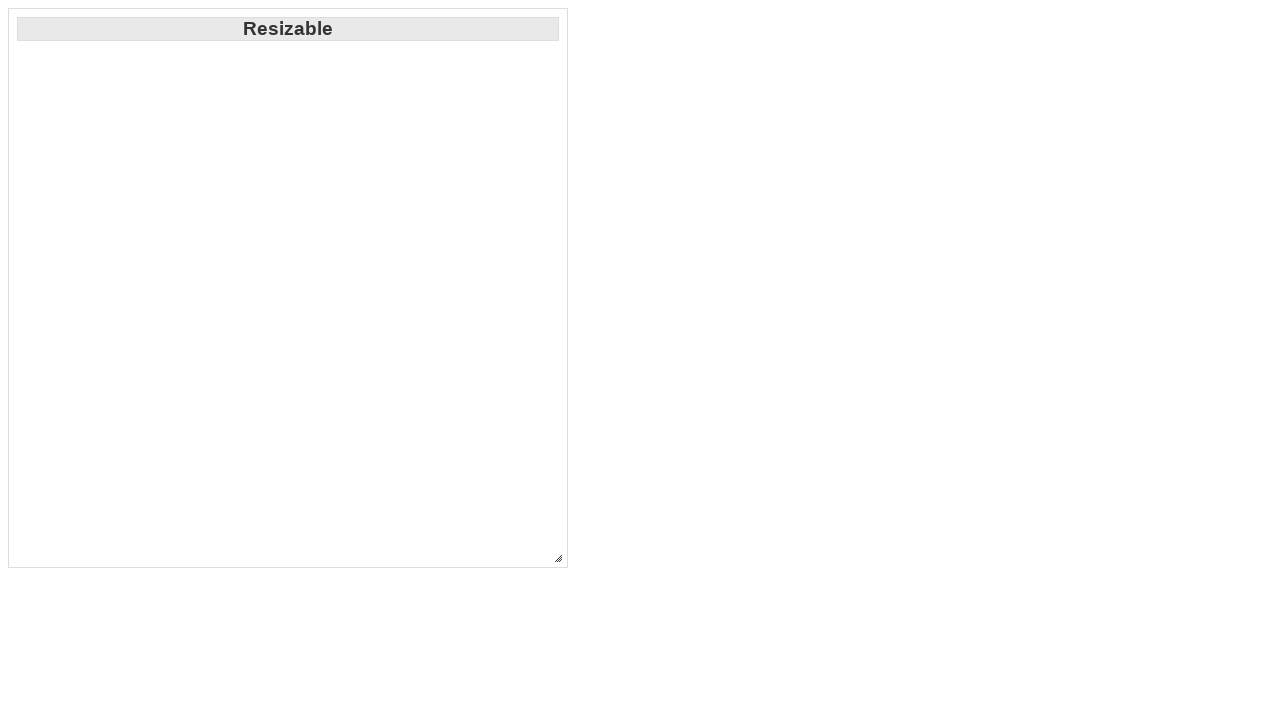

Released mouse button to complete resize operation at (558, 558)
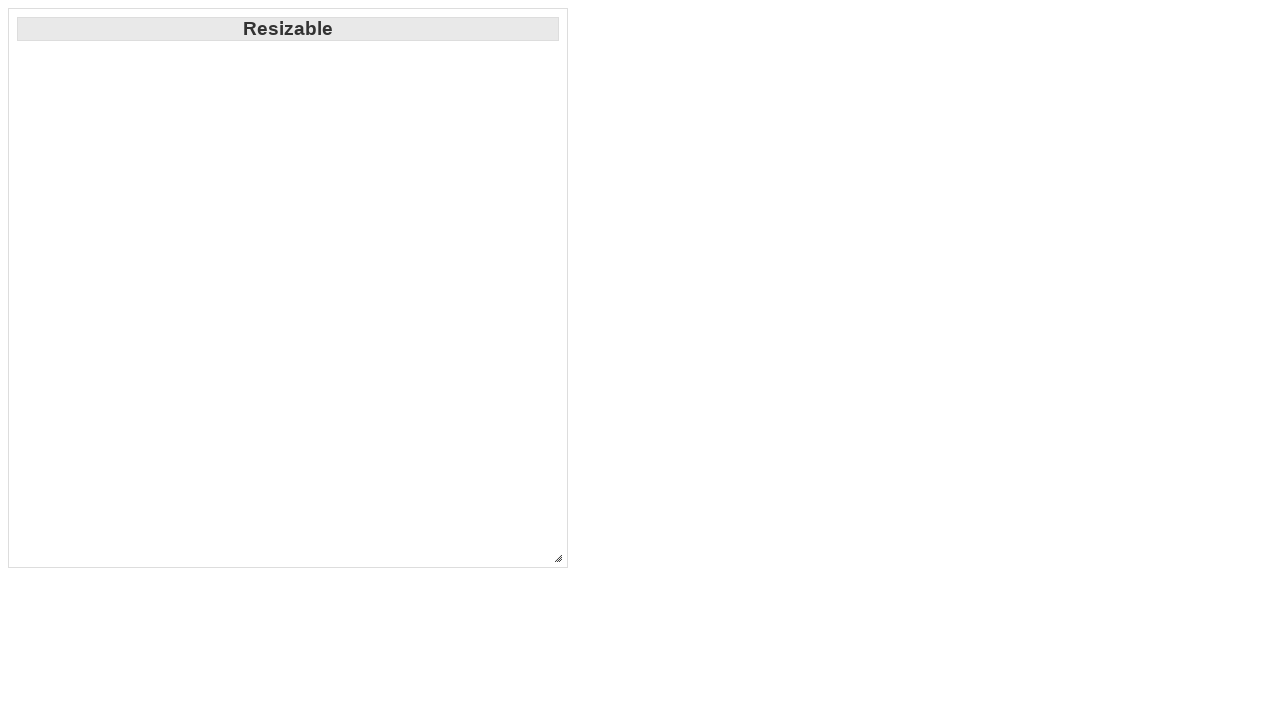

Waited for resize animation to complete
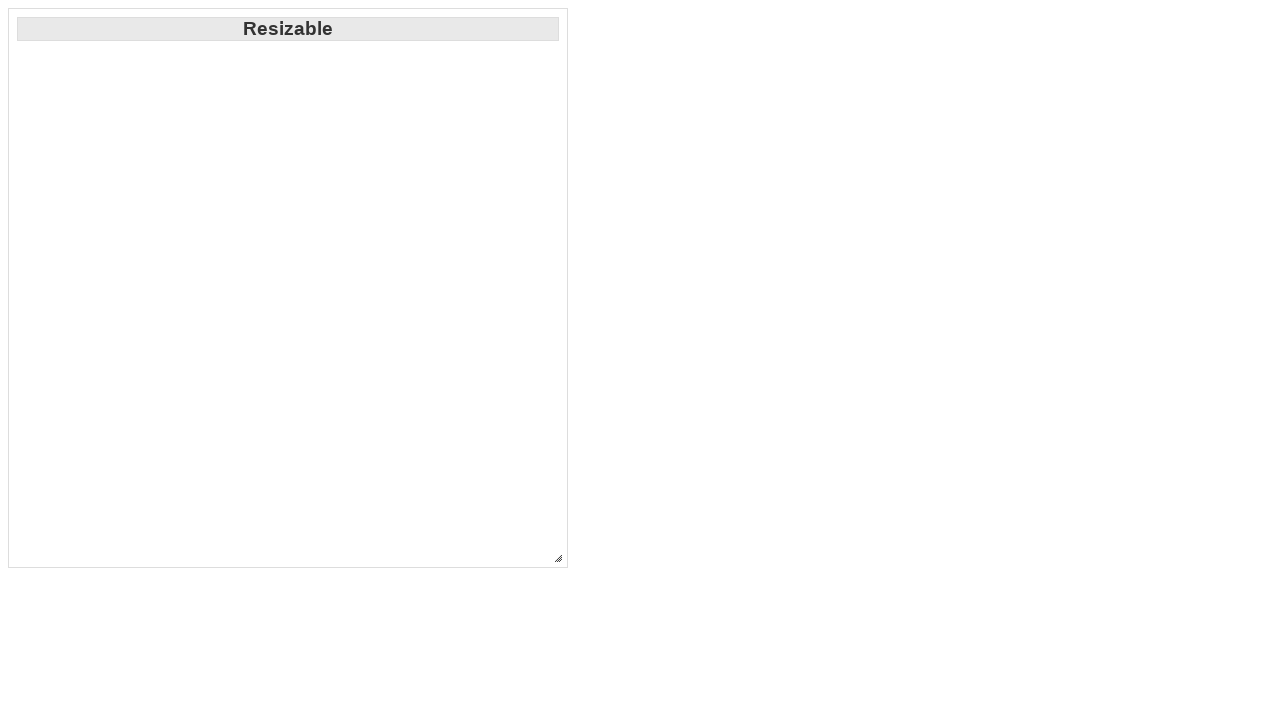

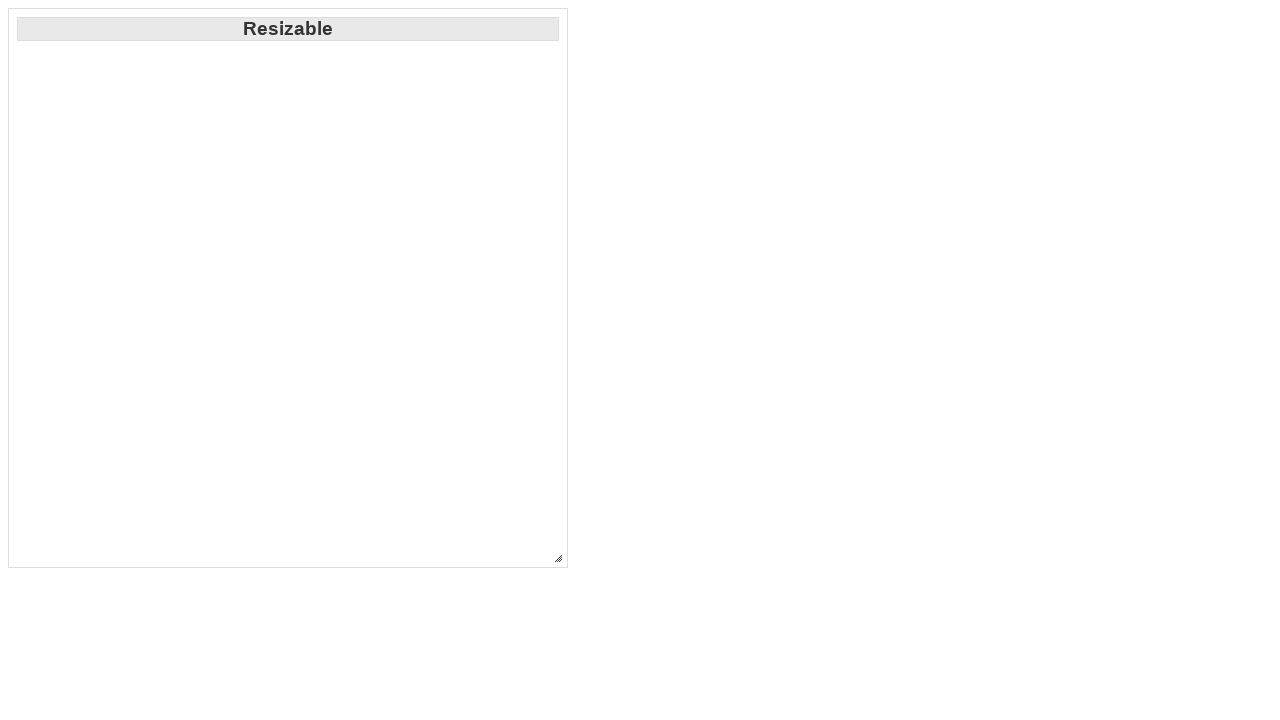